Tests jQuery UI selectable grid by performing a click-and-drag selection from element 1 to element 4, selecting multiple grid items in a rectangular region.

Starting URL: https://jqueryui.com/resources/demos/selectable/display-grid.html

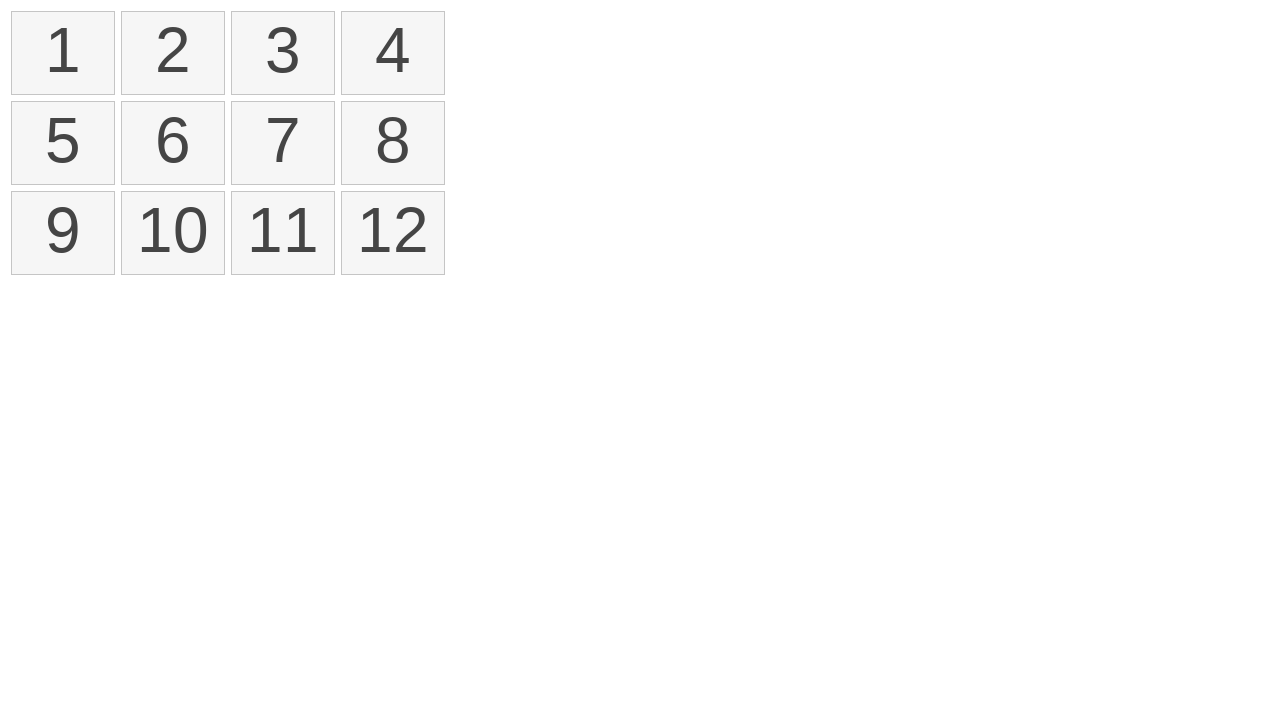

Navigated to jQuery UI selectable grid demo page
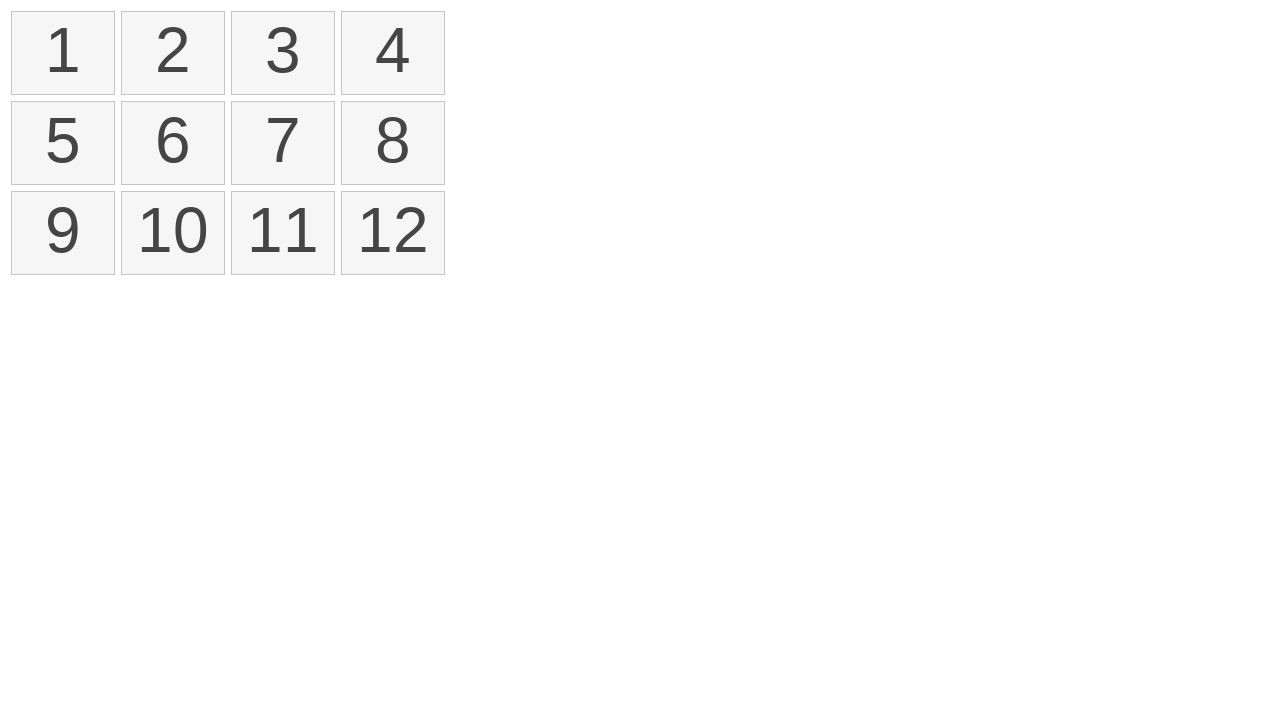

Located grid element 1
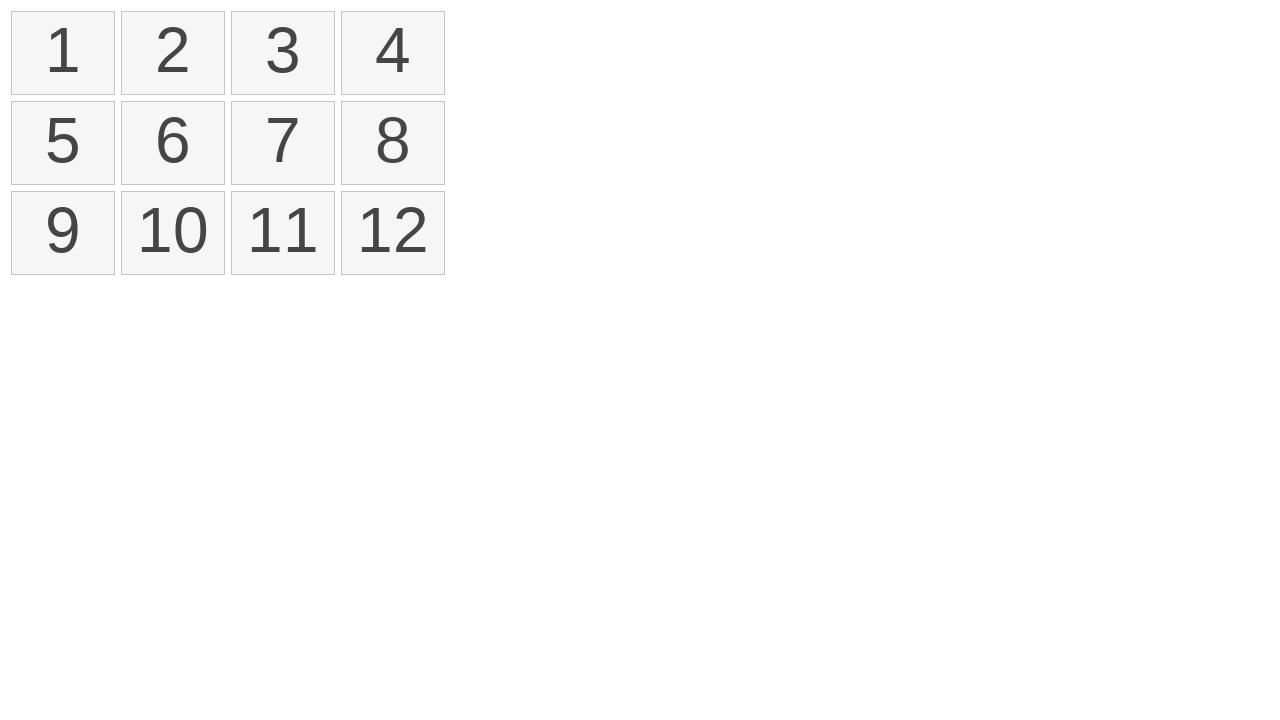

Located grid element 4
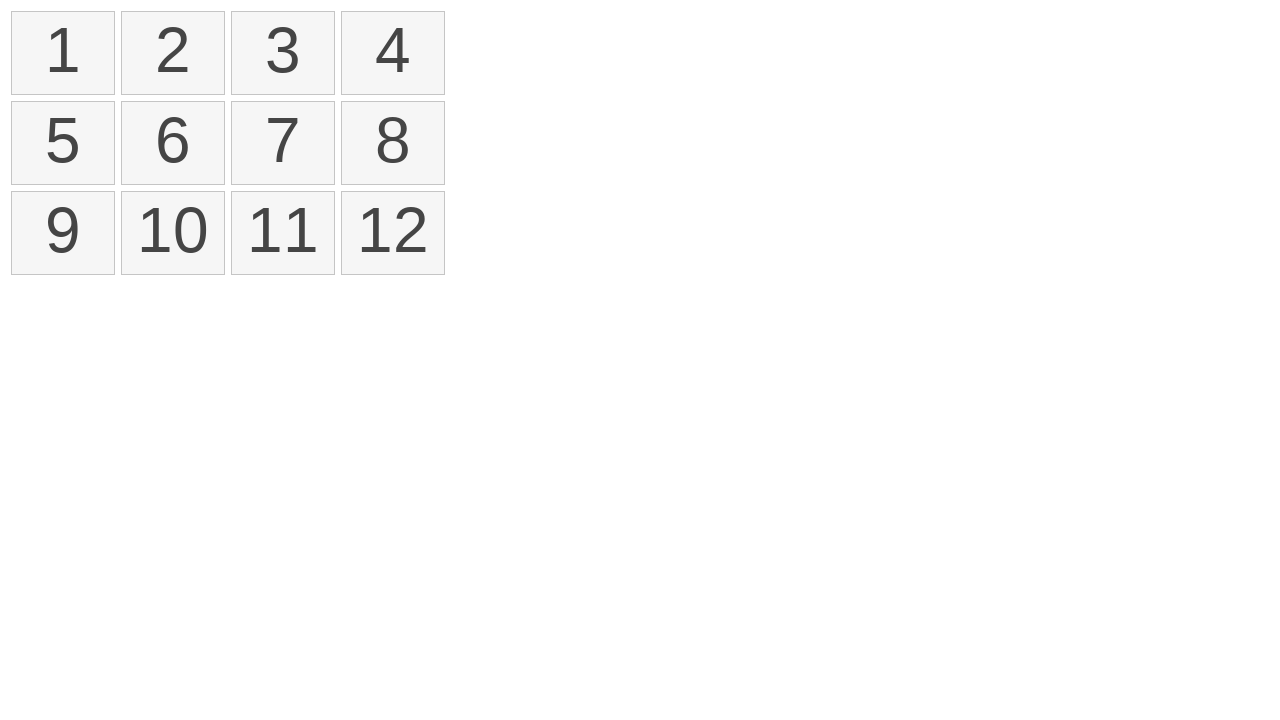

Performed click-and-drag selection from element 1 to element 4 at (393, 53)
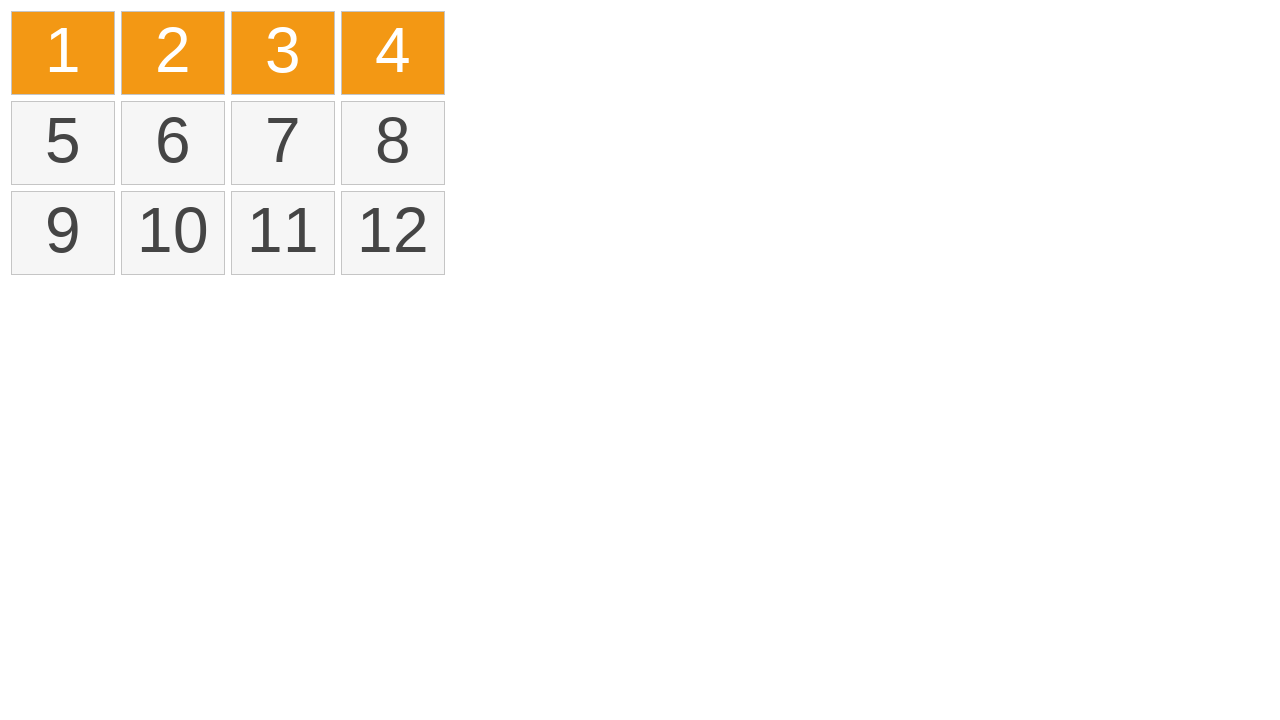

Verified element 1 is present
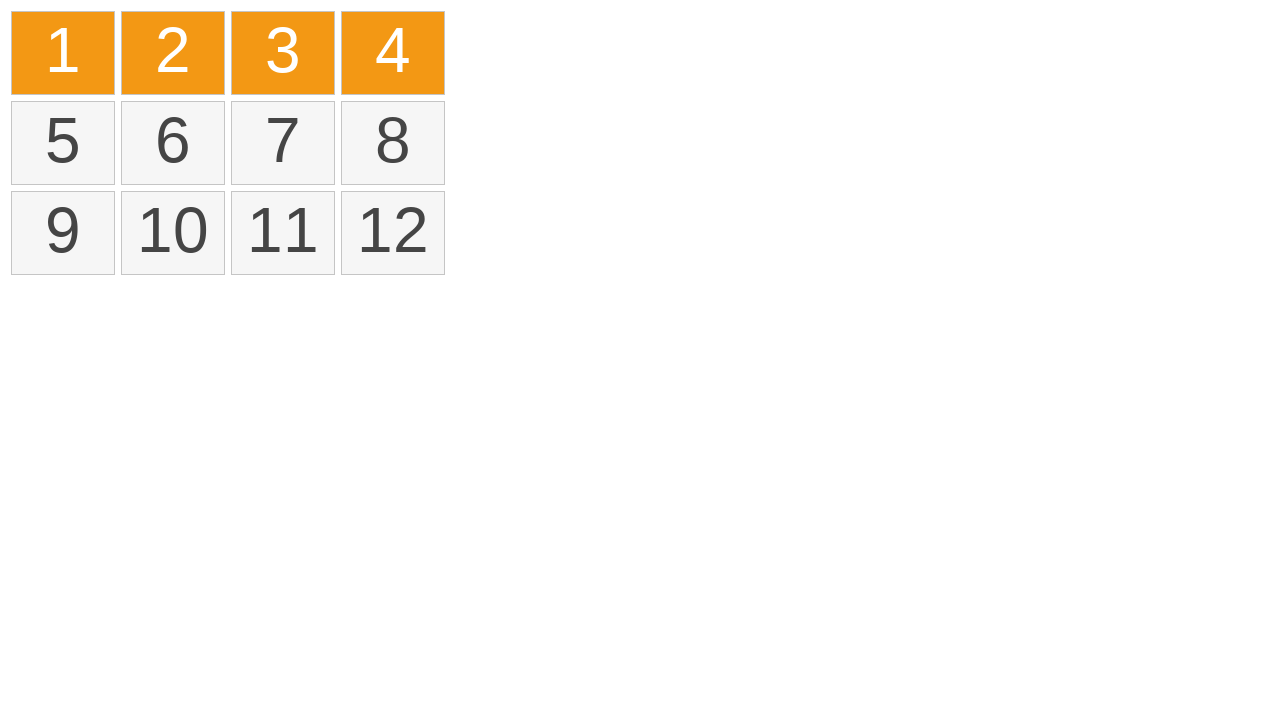

Verified element 4 is present
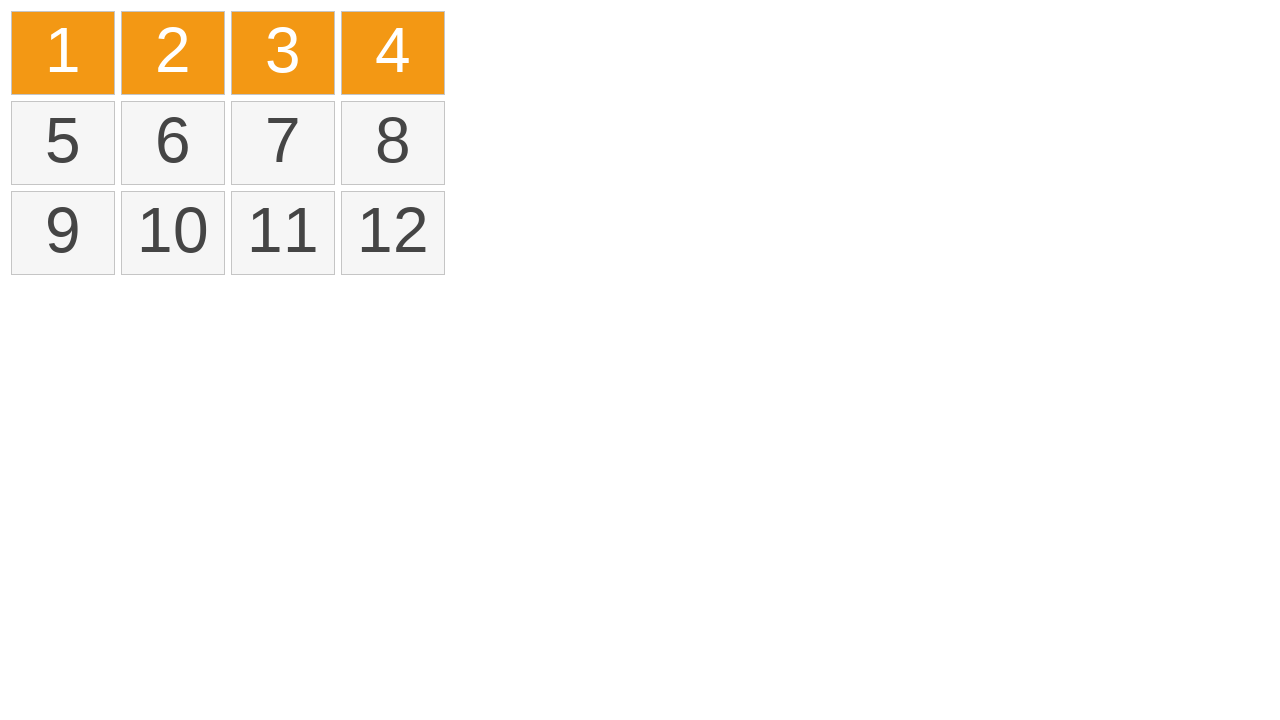

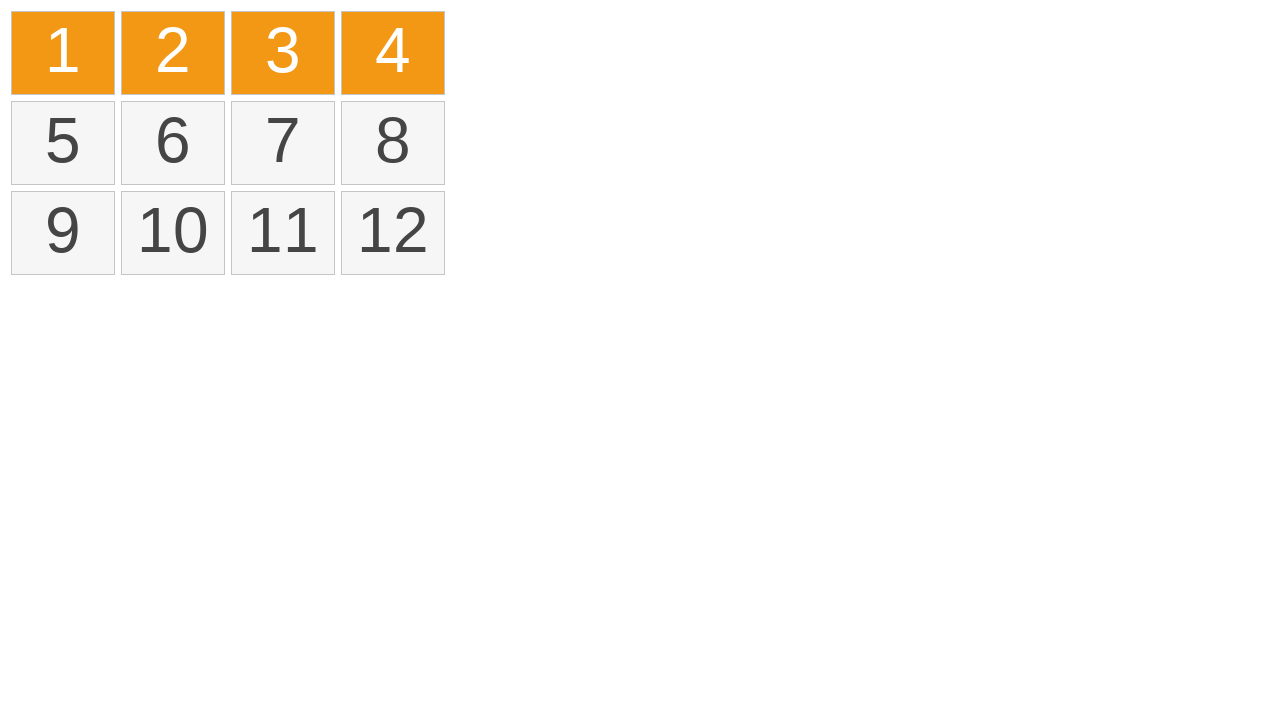